Tests clicking a button identified by its CSS class attribute on the UI testing playground site

Starting URL: http://uitestingplayground.com/classattr

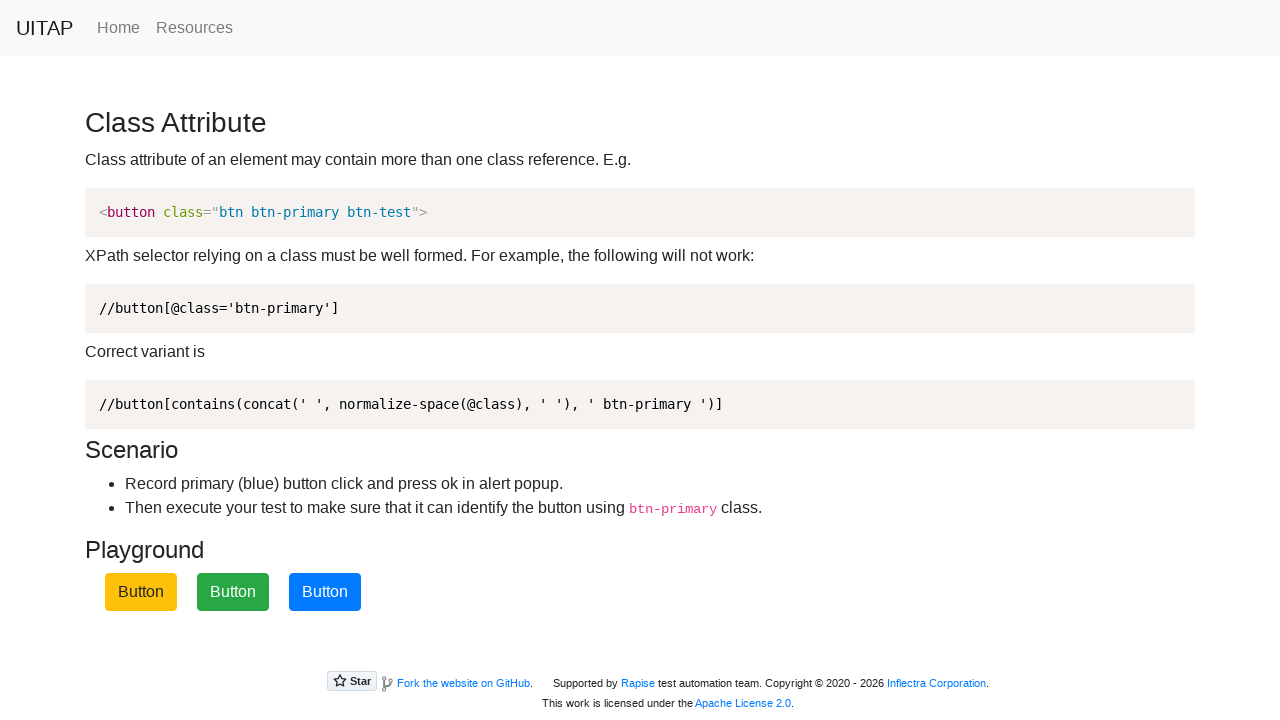

Navigated to UI Testing Playground classattr page
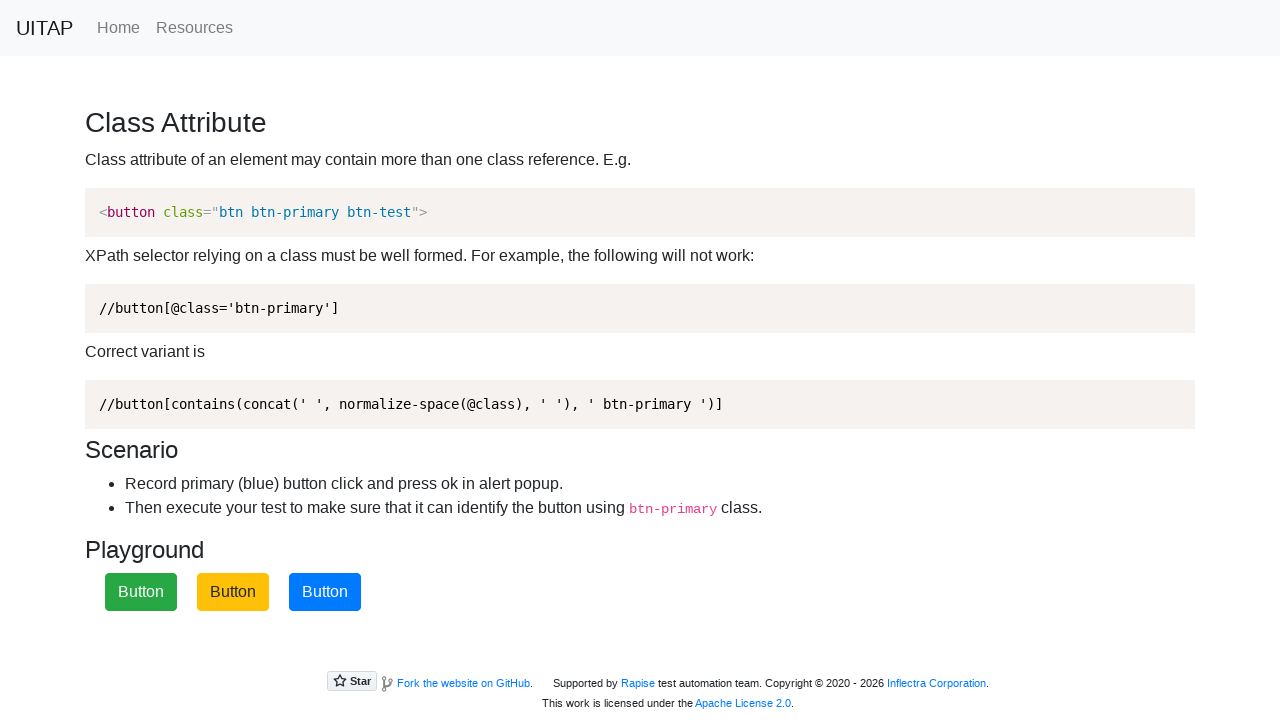

Clicked the blue button identified by primary CSS class at (325, 592) on .btn-primary
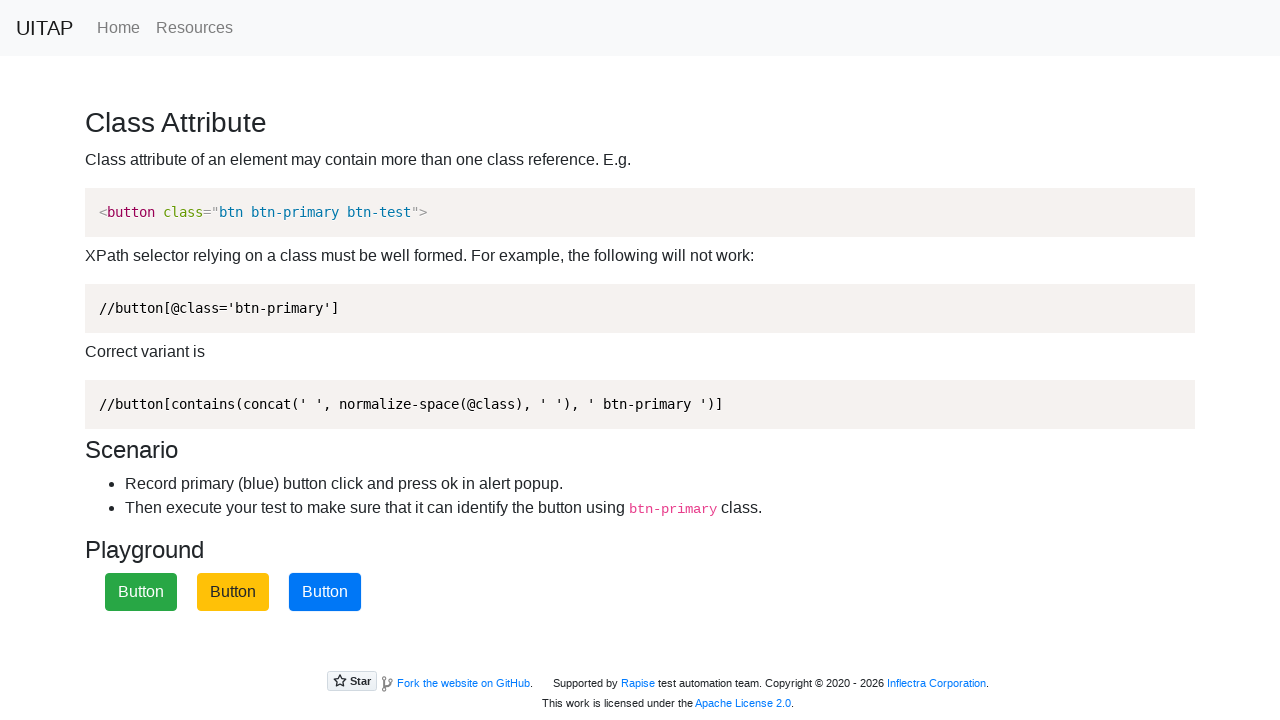

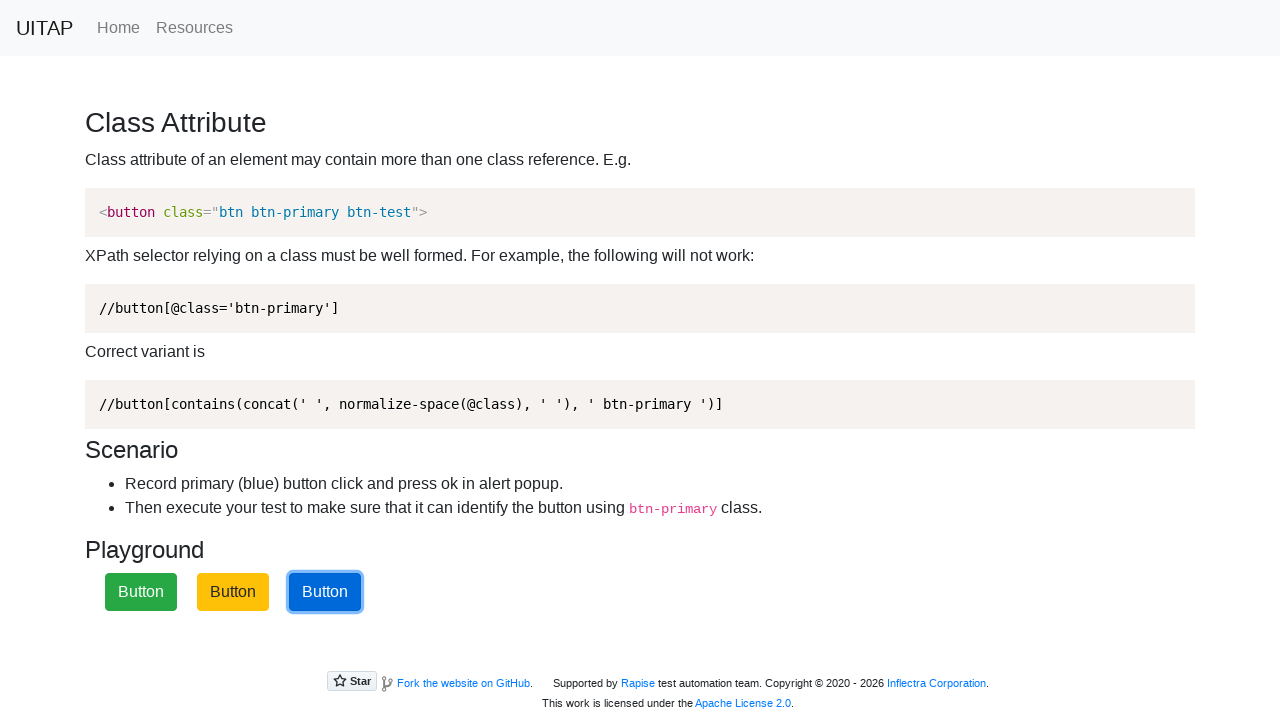